Tests a math exercise page by reading two numbers, calculating their sum, selecting the result from a dropdown, and submitting the answer

Starting URL: http://suninjuly.github.io/selects1.html

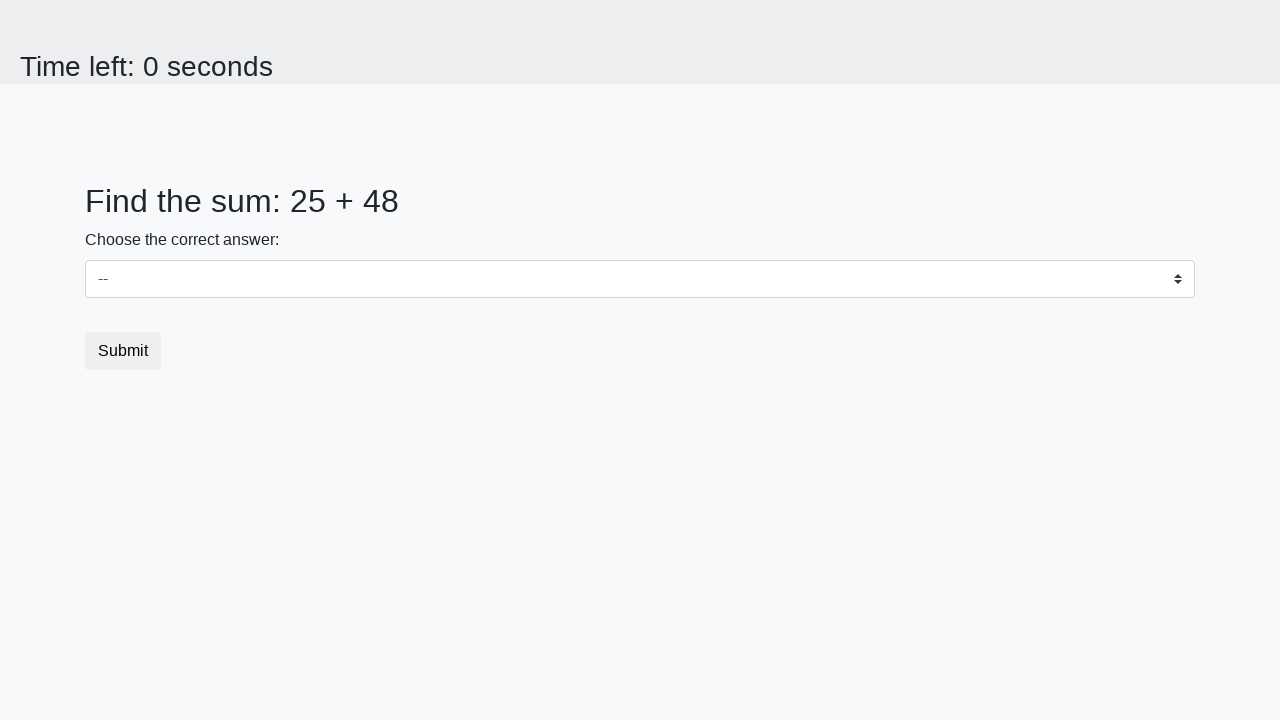

Read first number from #num1 element
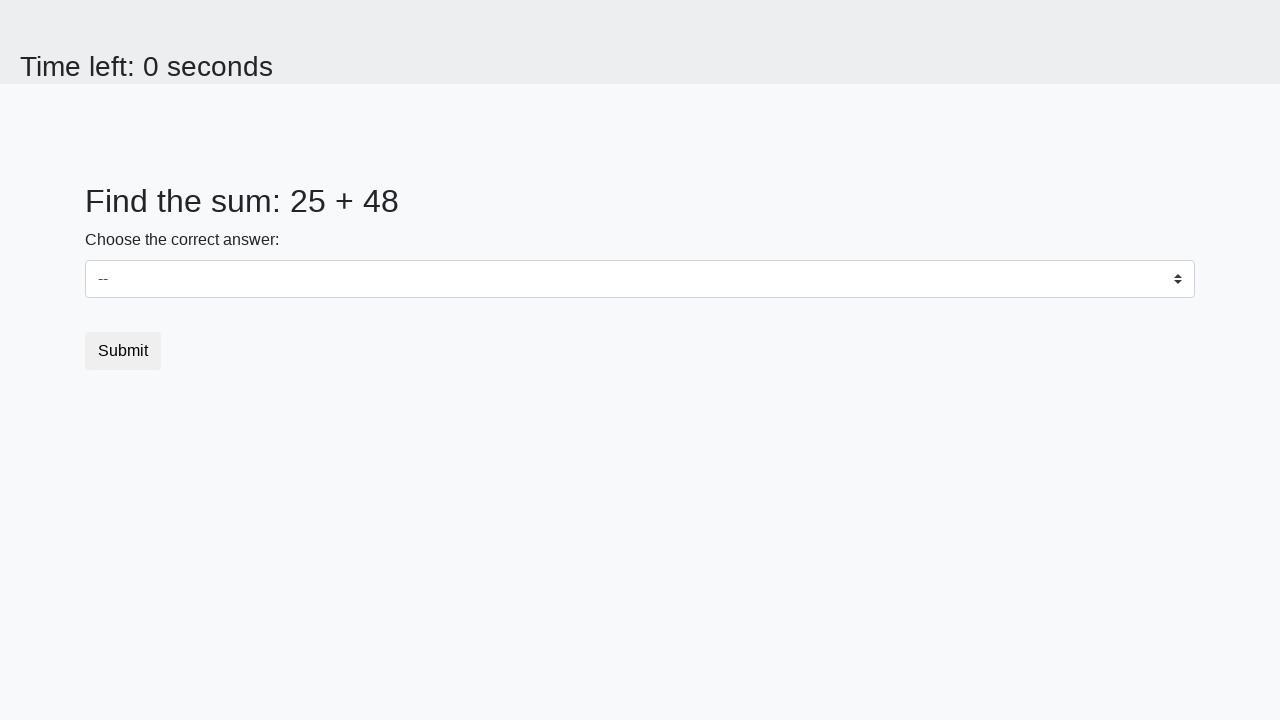

Read second number from #num2 element
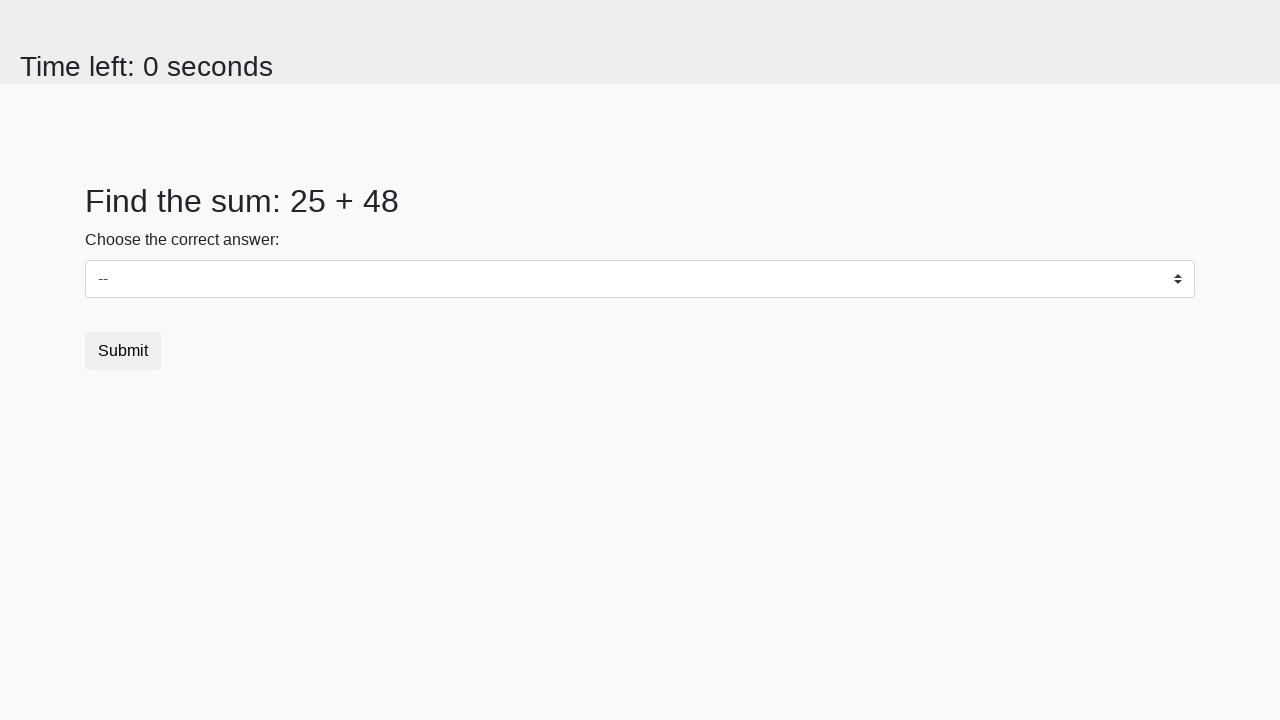

Calculated sum: 25 + 48 = 73
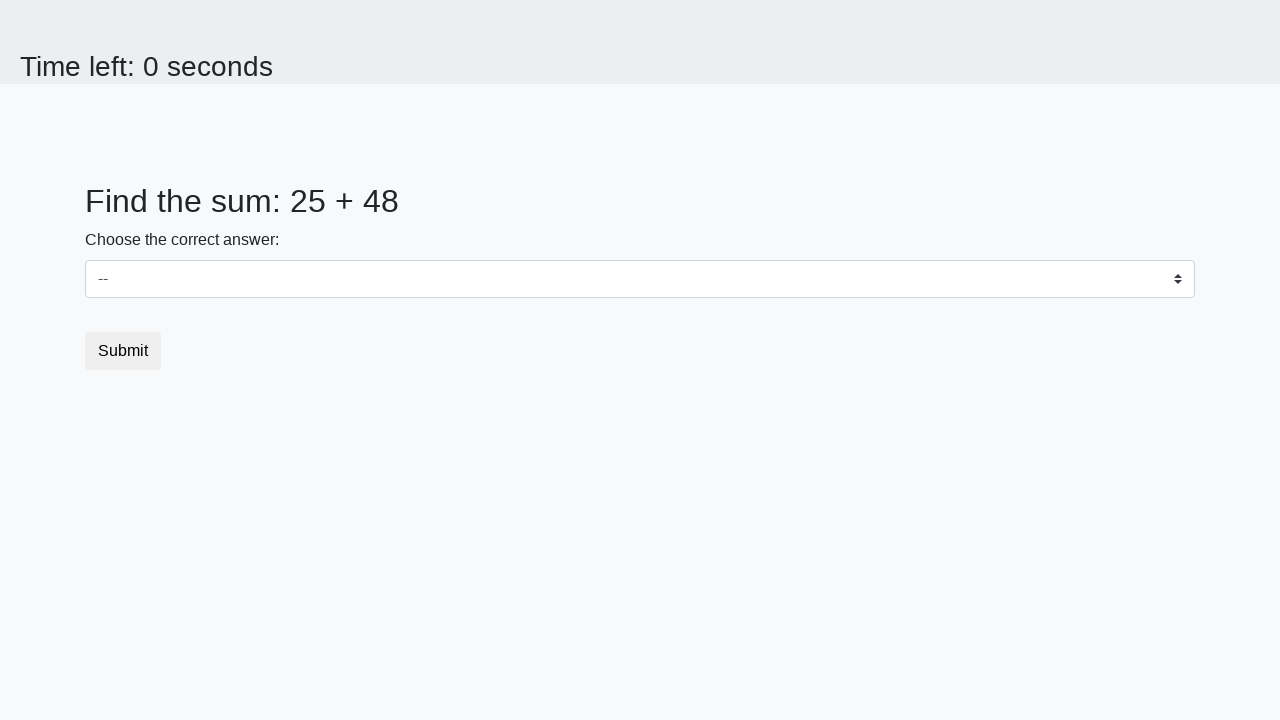

Selected sum value 73 from dropdown on select
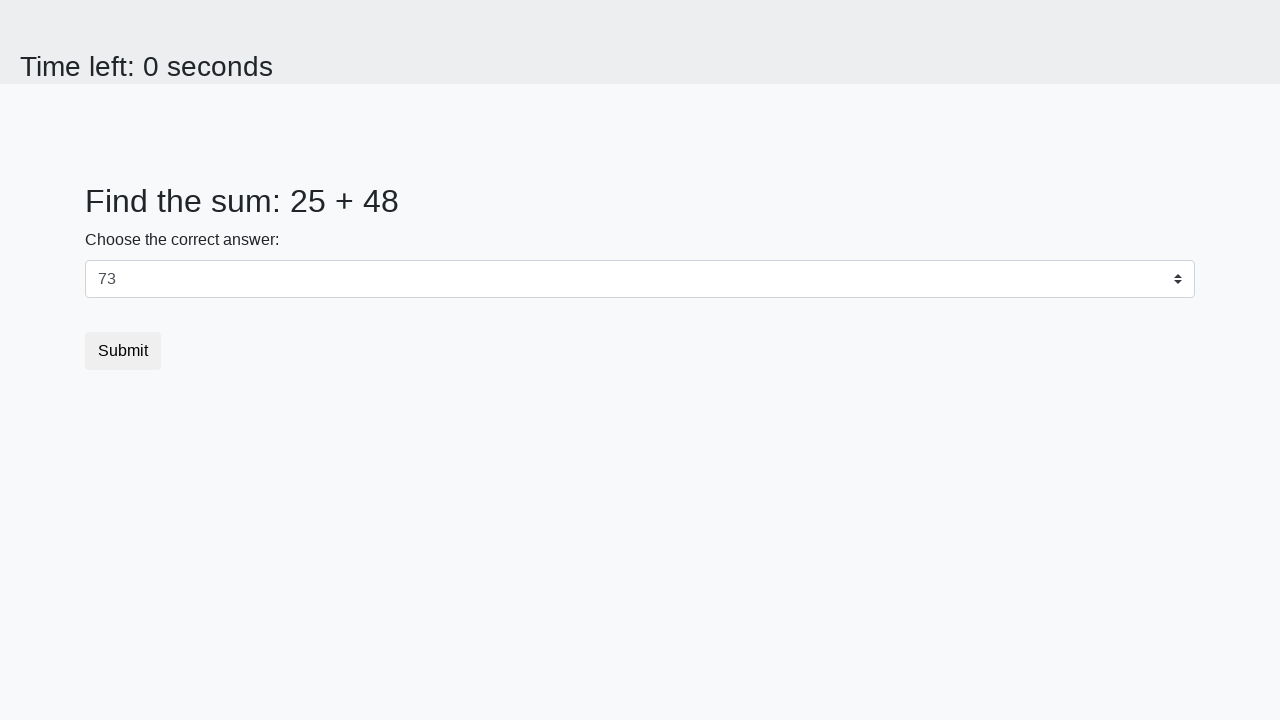

Clicked submit button to submit the answer at (123, 351) on button
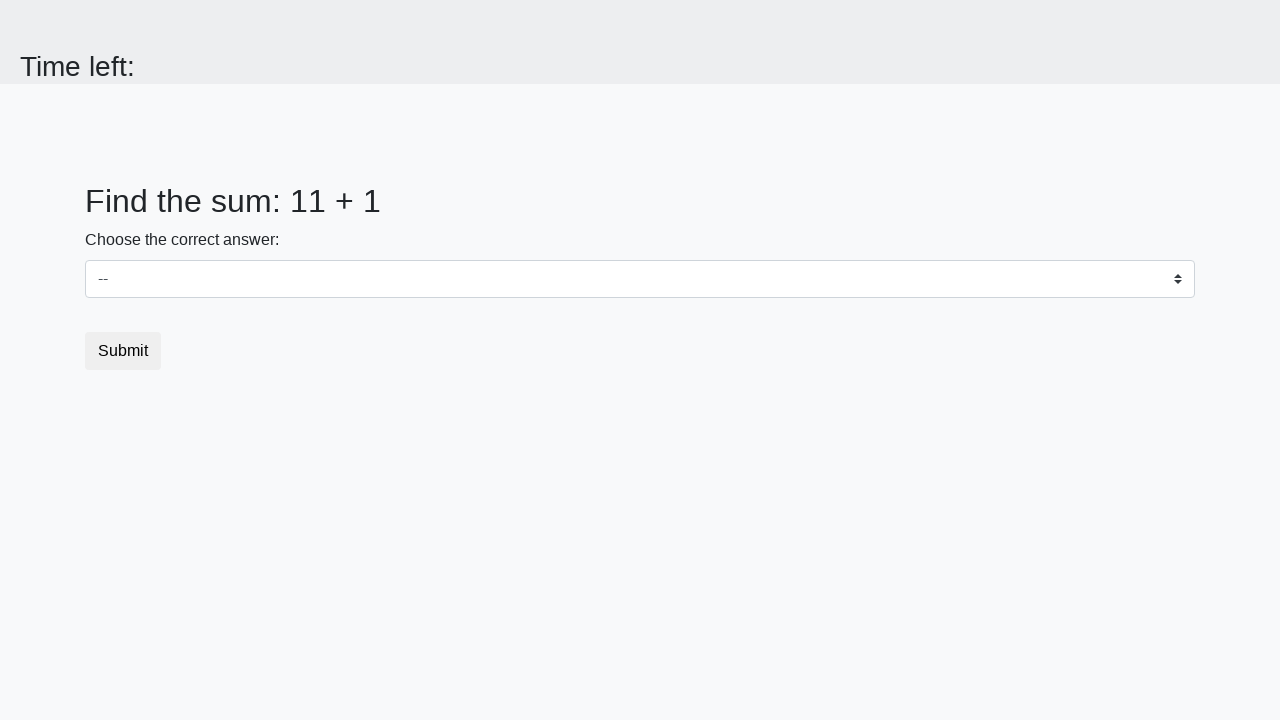

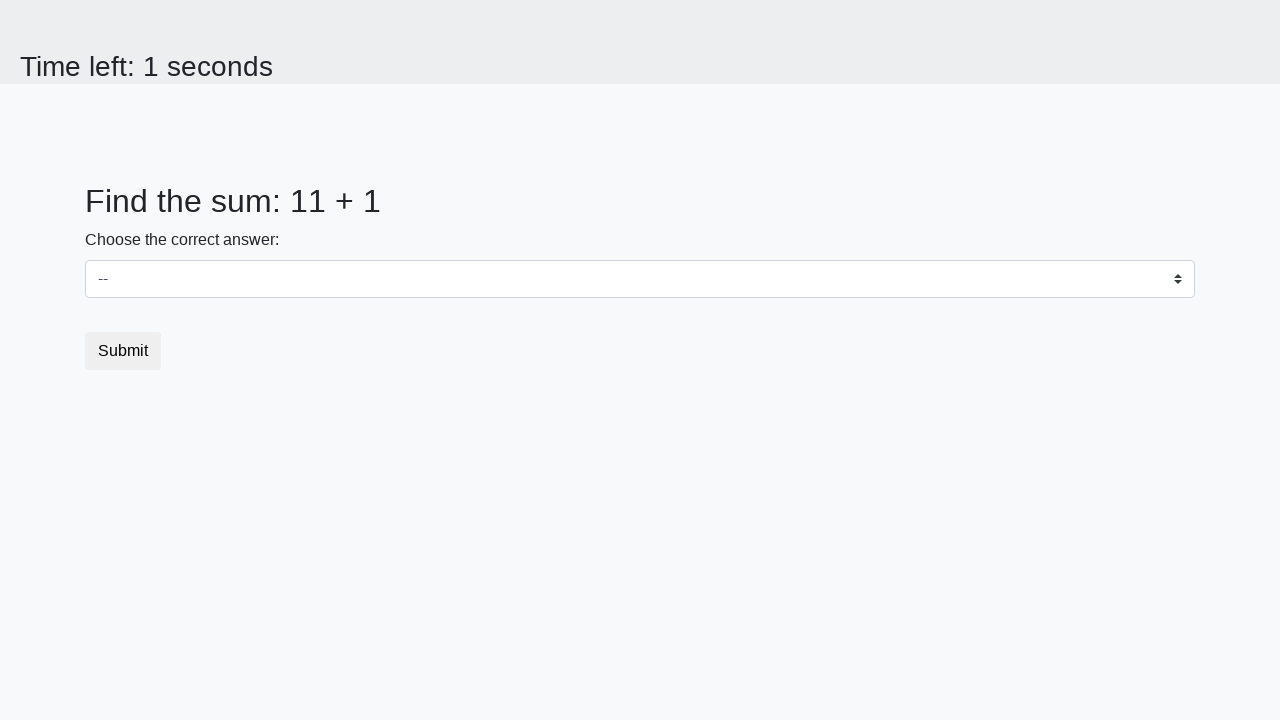